Tests interrelated form elements by selecting a checkbox, using its label to select a matching dropdown option, entering the label text into an alert textbox, and verifying the alert message contains the expected text.

Starting URL: http://qaclickacademy.com/practice.php

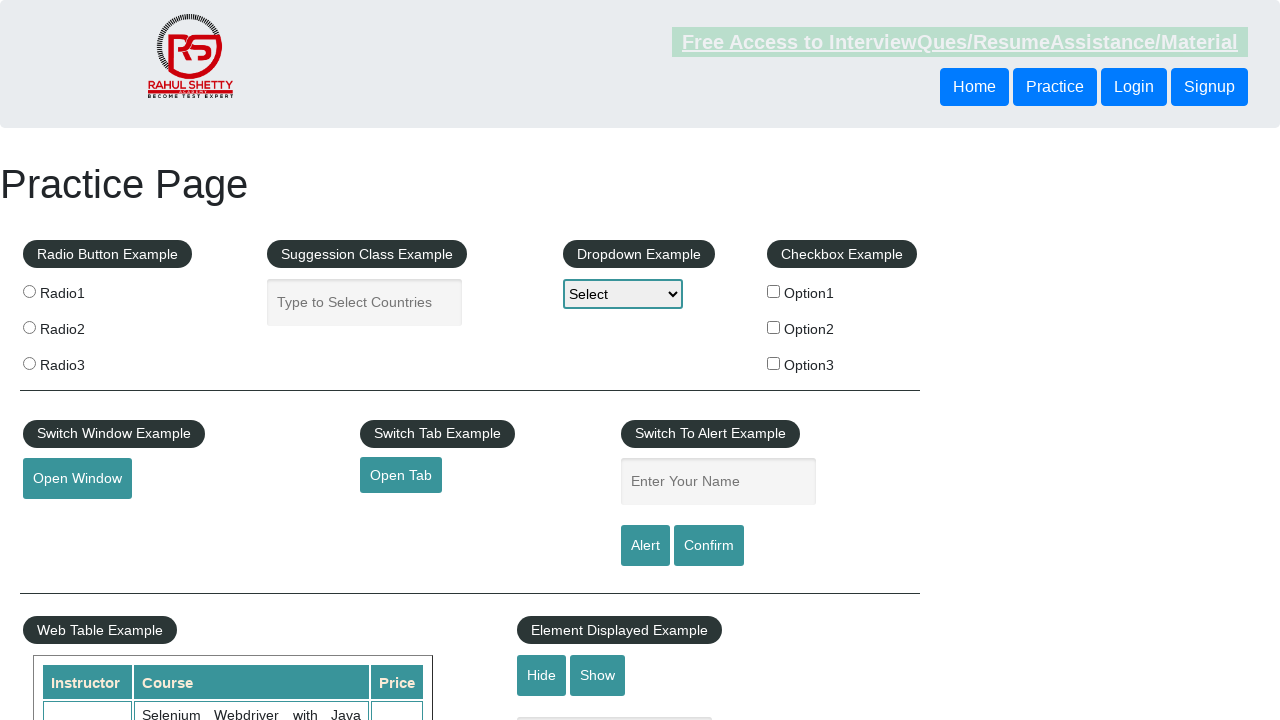

Clicked checkbox at index 1 (Option2) at (774, 327) on #checkbox-example>fieldset>label>input >> nth=1
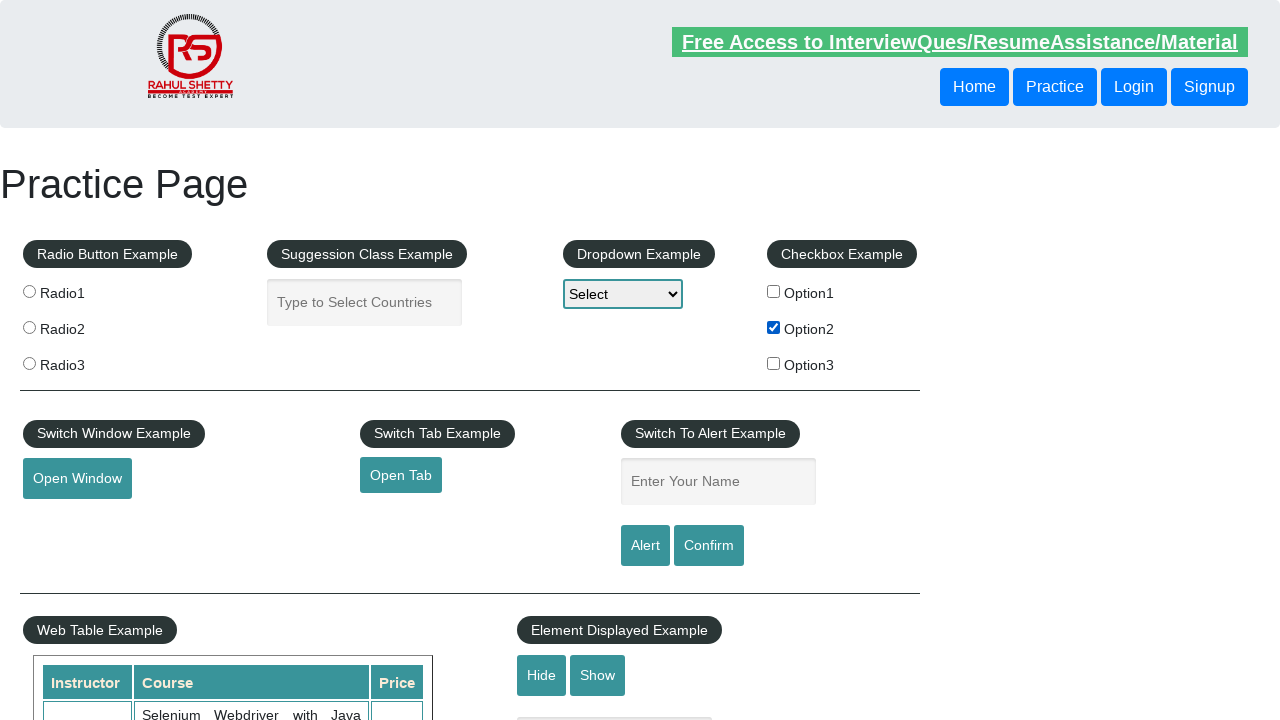

Retrieved checkbox label text: 'Option2'
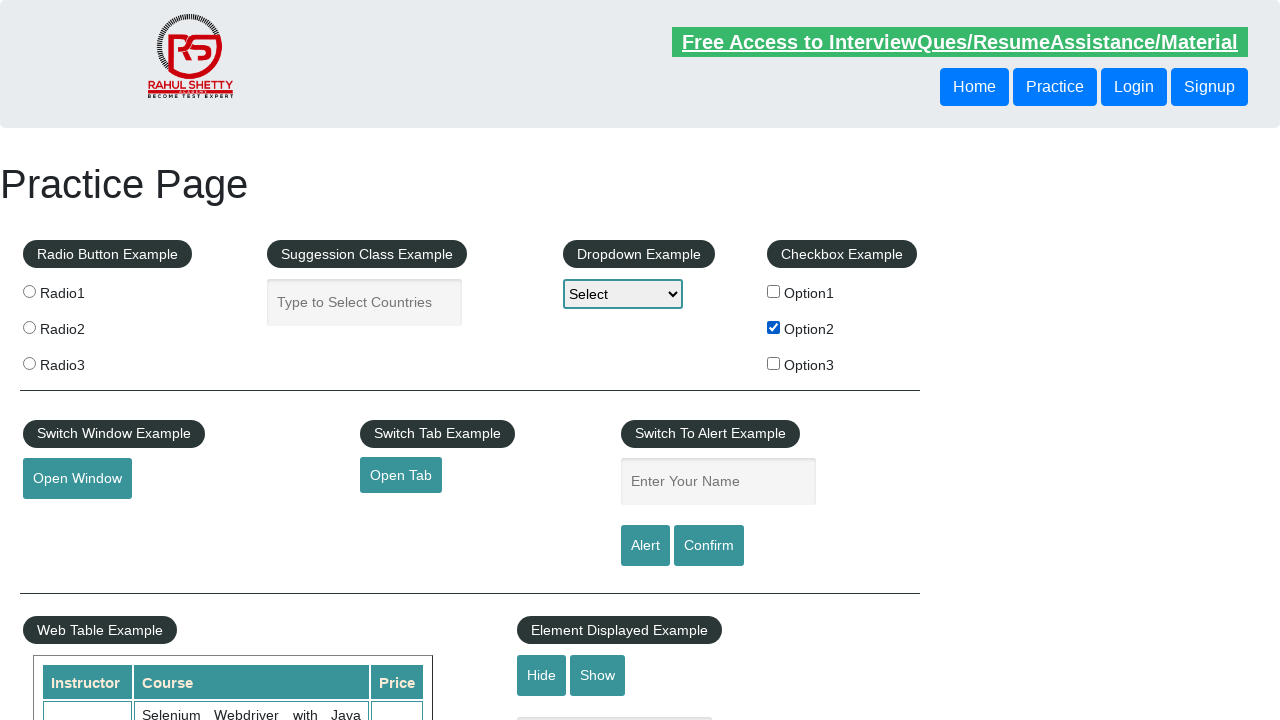

Selected dropdown option matching label: 'Option2' on #dropdown-class-example
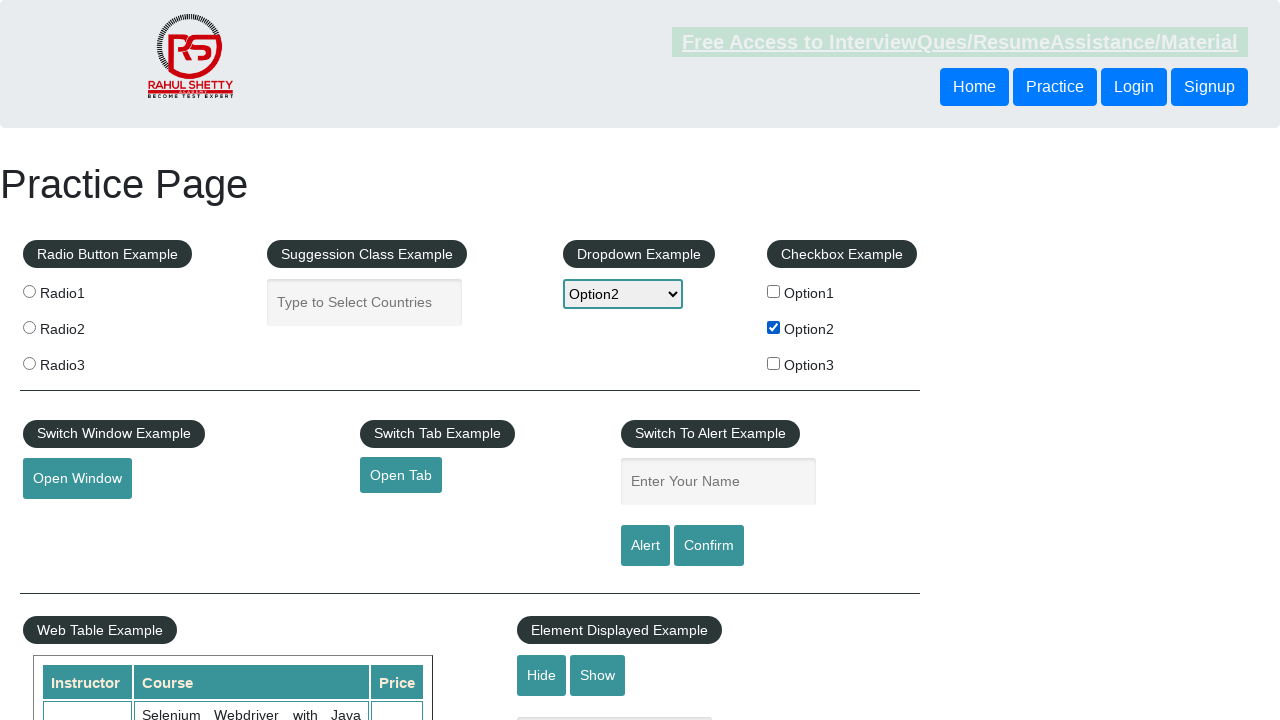

Filled alert textbox with label text: 'Option2' on #name
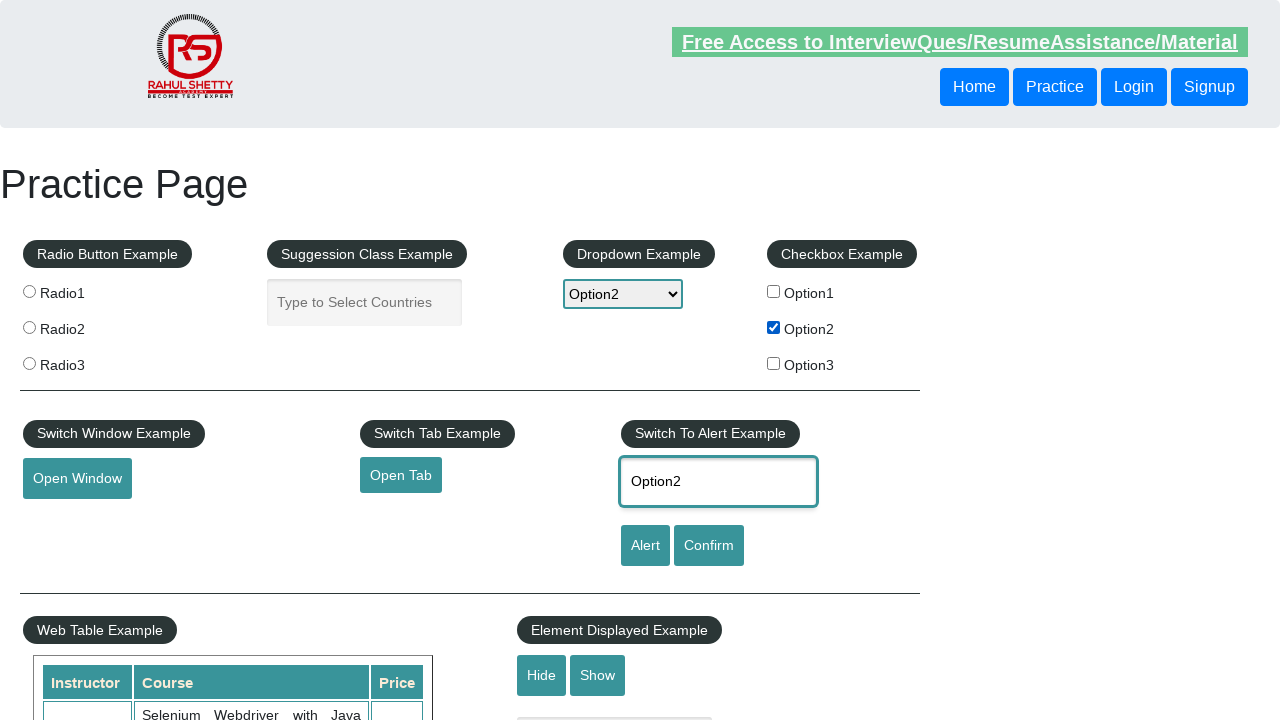

Clicked Alert button at (645, 546) on #alertbtn
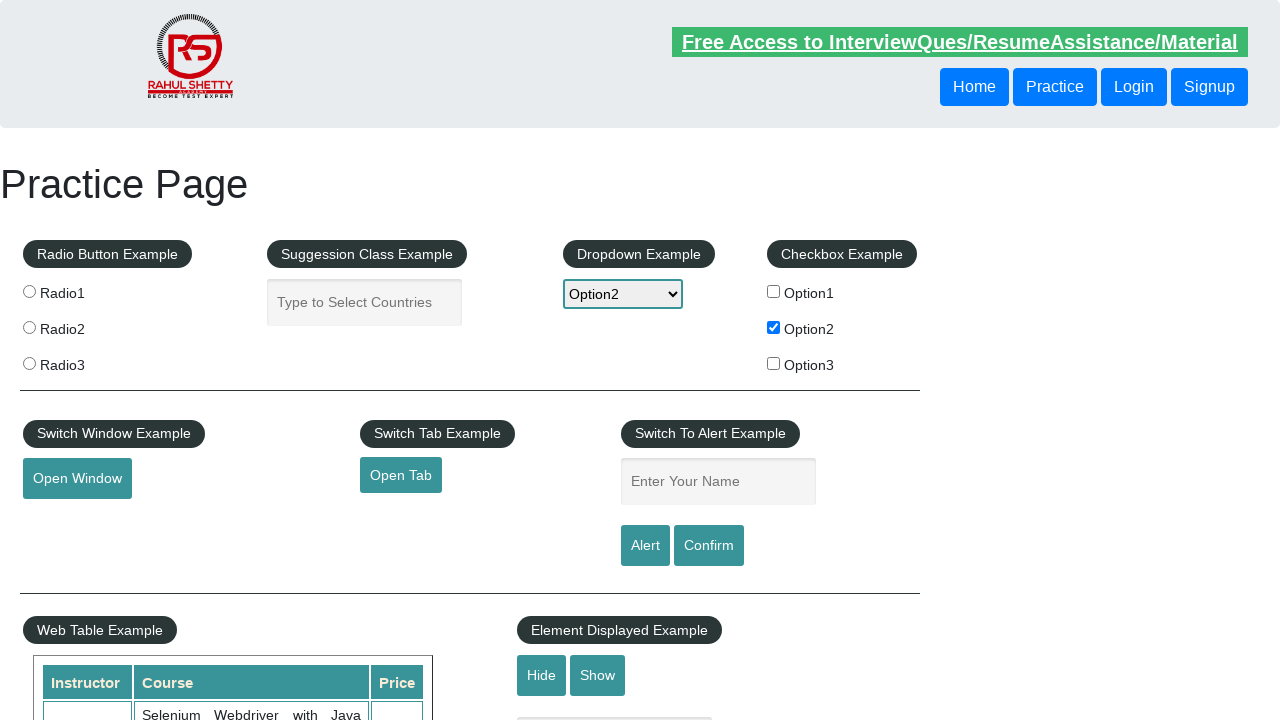

Handled alert dialog and verified message contains: 'Option2'
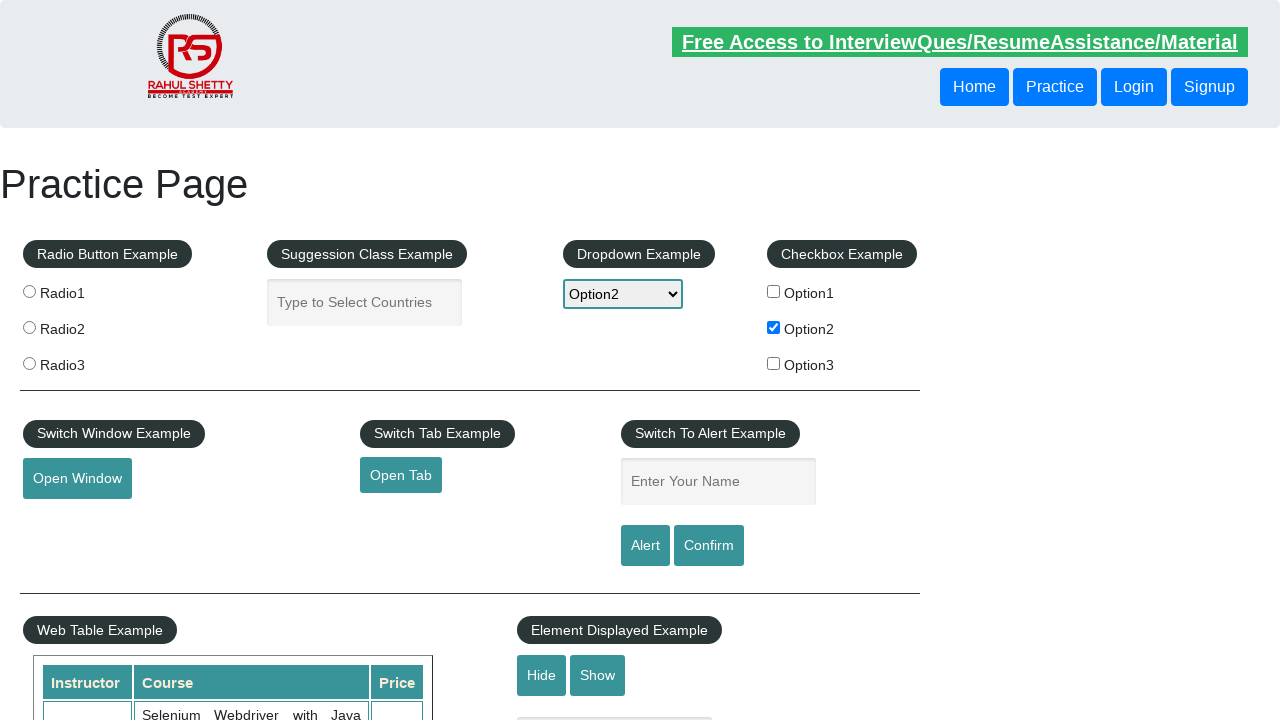

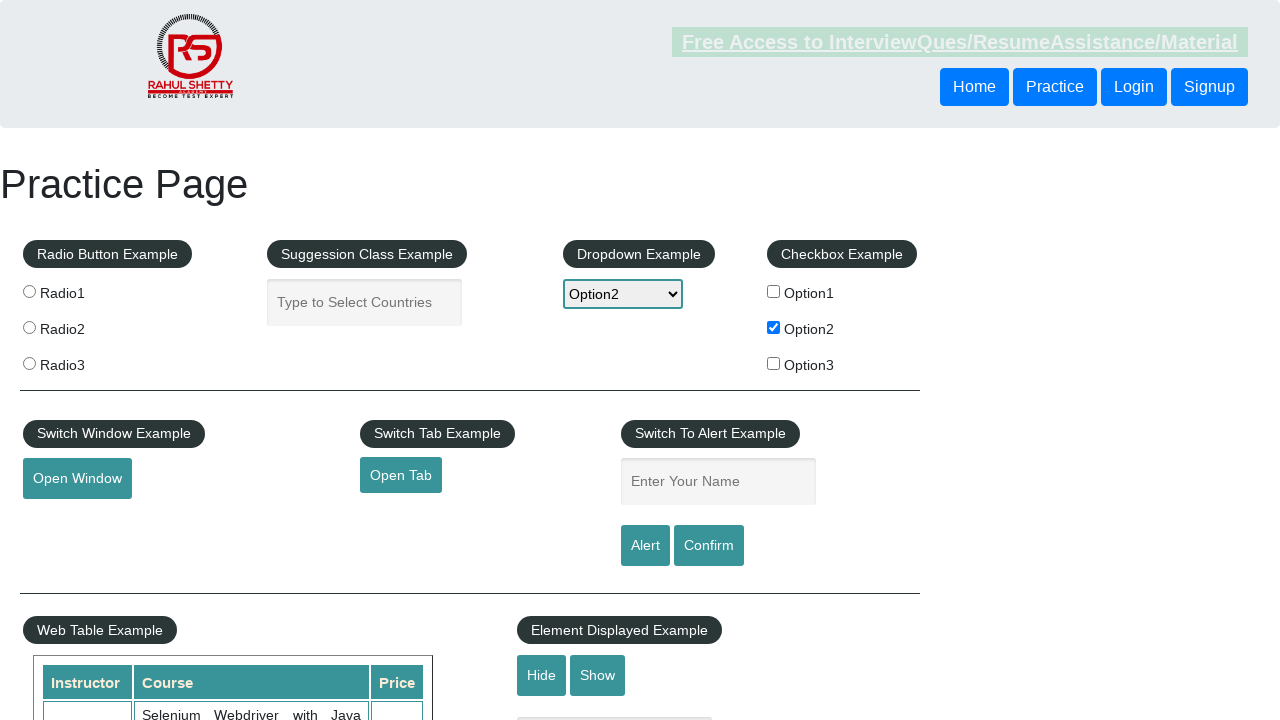